Tests working with multiple browser windows using an alternative approach - stores the first window reference, clicks link to open new window, iterates through windows to find the new one, then switches between them verifying titles.

Starting URL: https://the-internet.herokuapp.com/windows

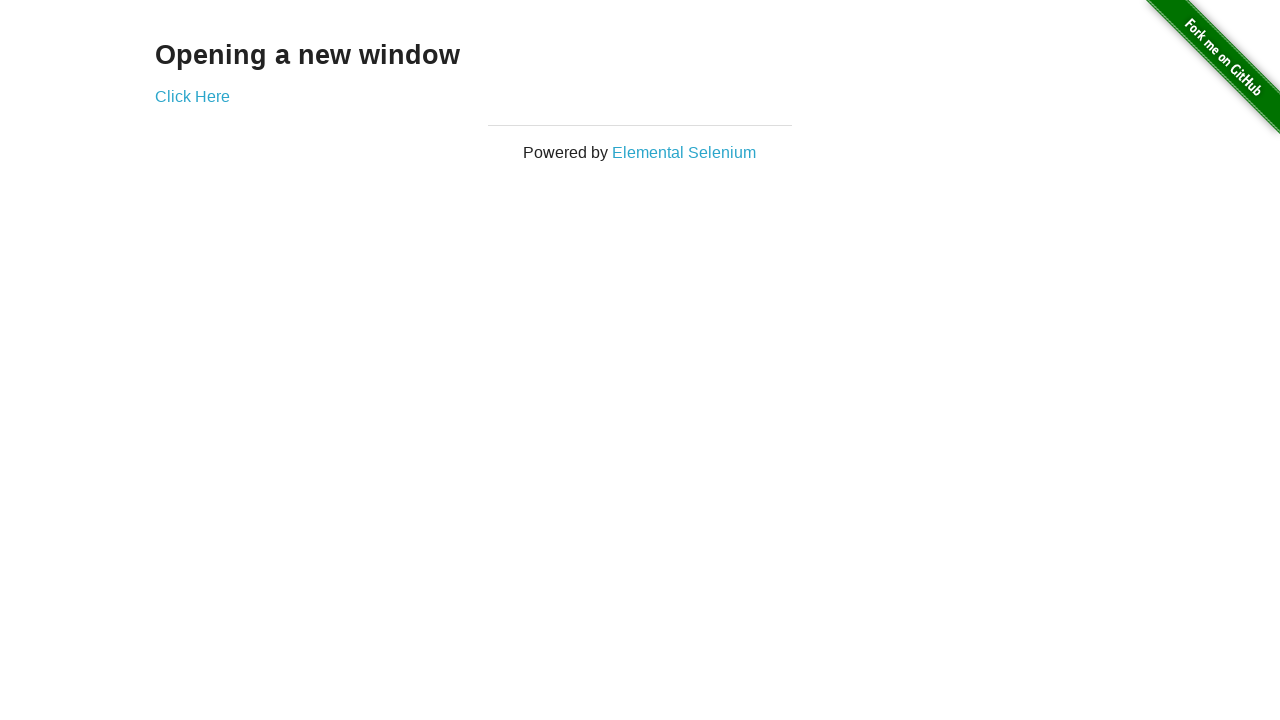

Stored reference to the first browser window
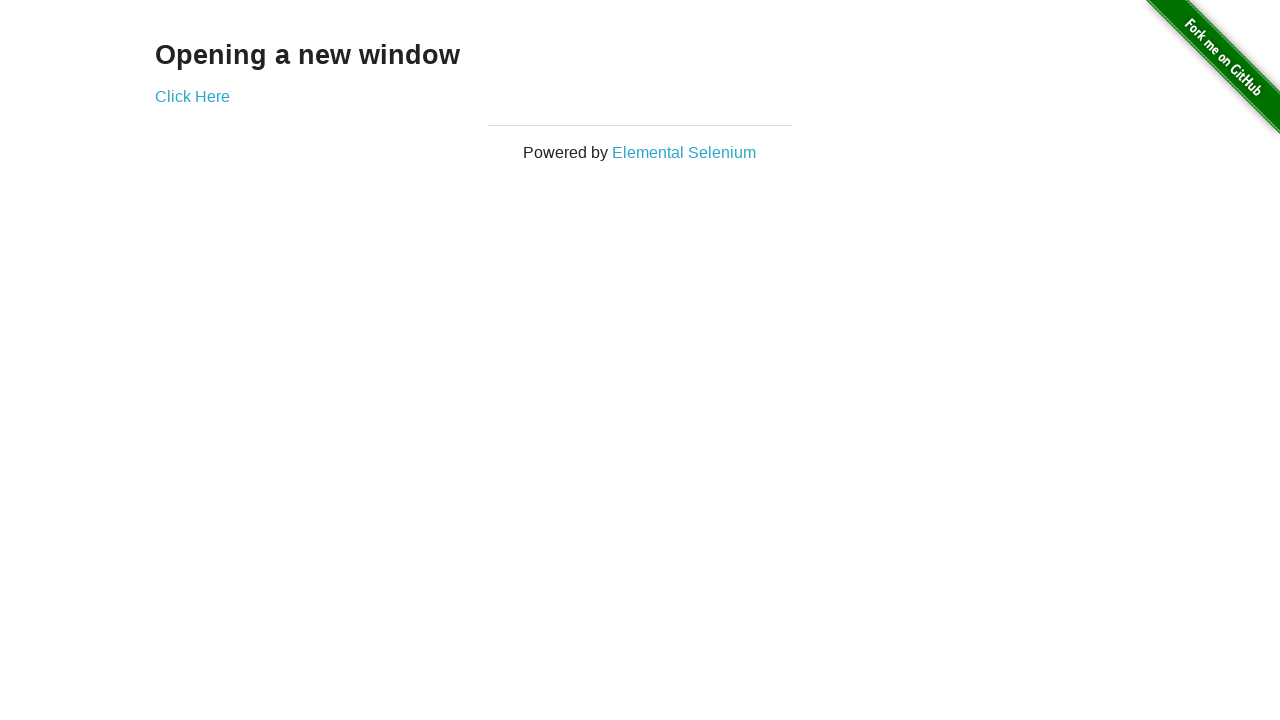

Clicked link to open new window at (192, 96) on .example a
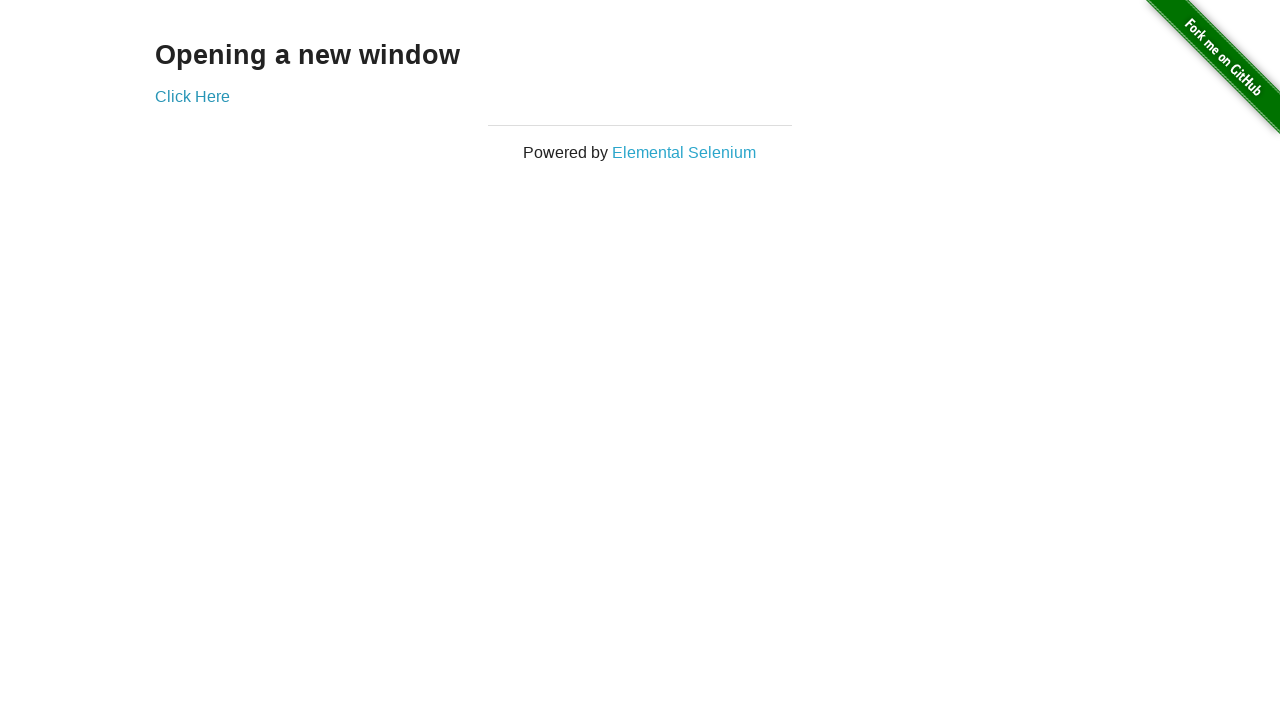

Captured new window reference
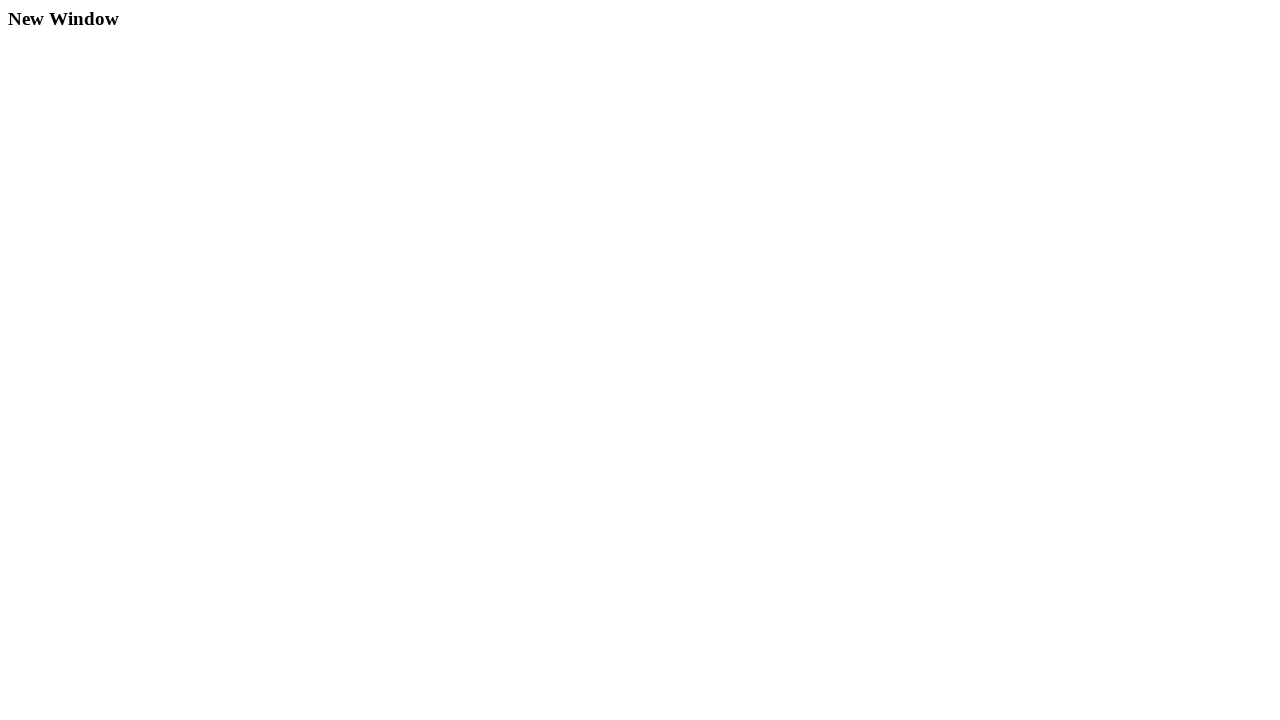

New page finished loading
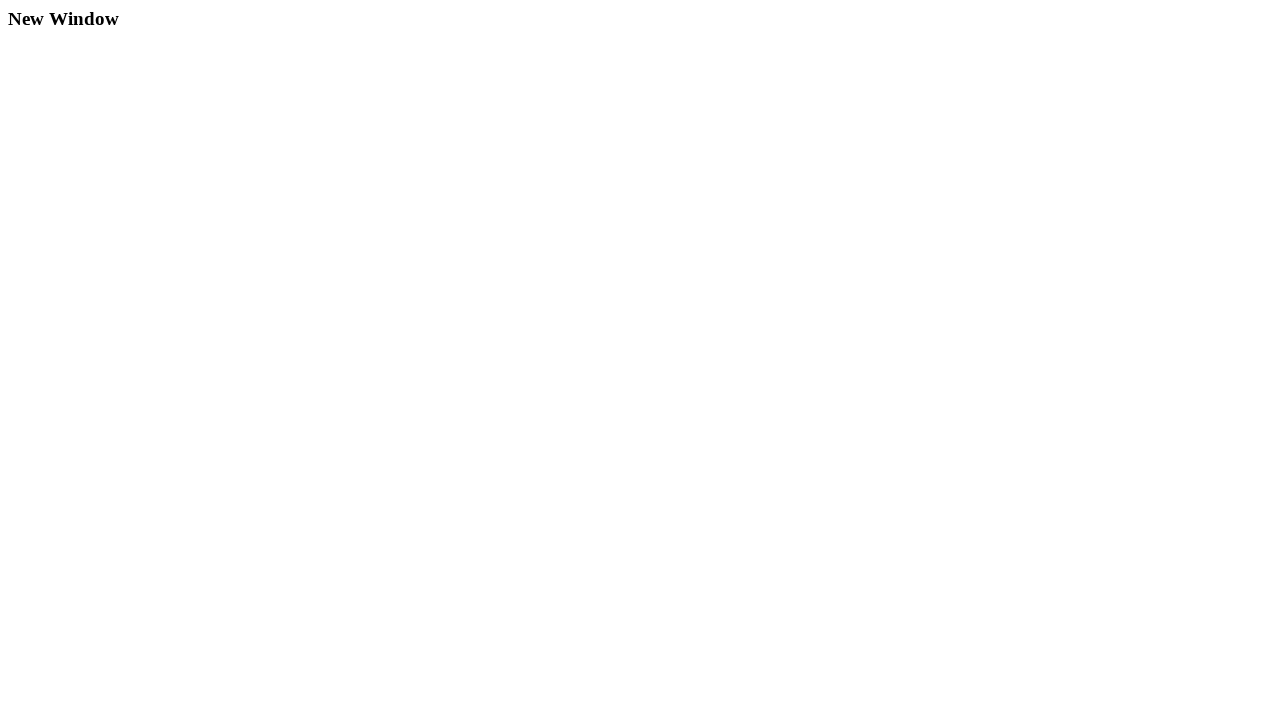

Verified first window title is 'The Internet'
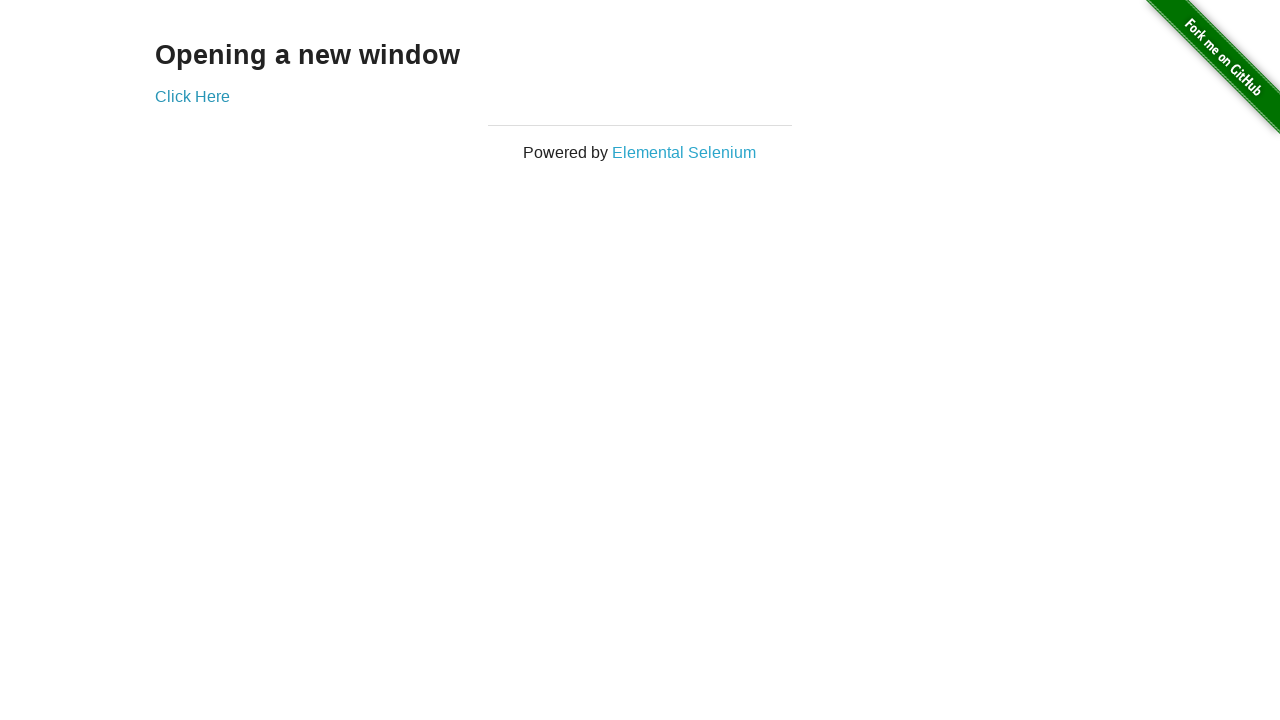

Waited for new window title to be populated
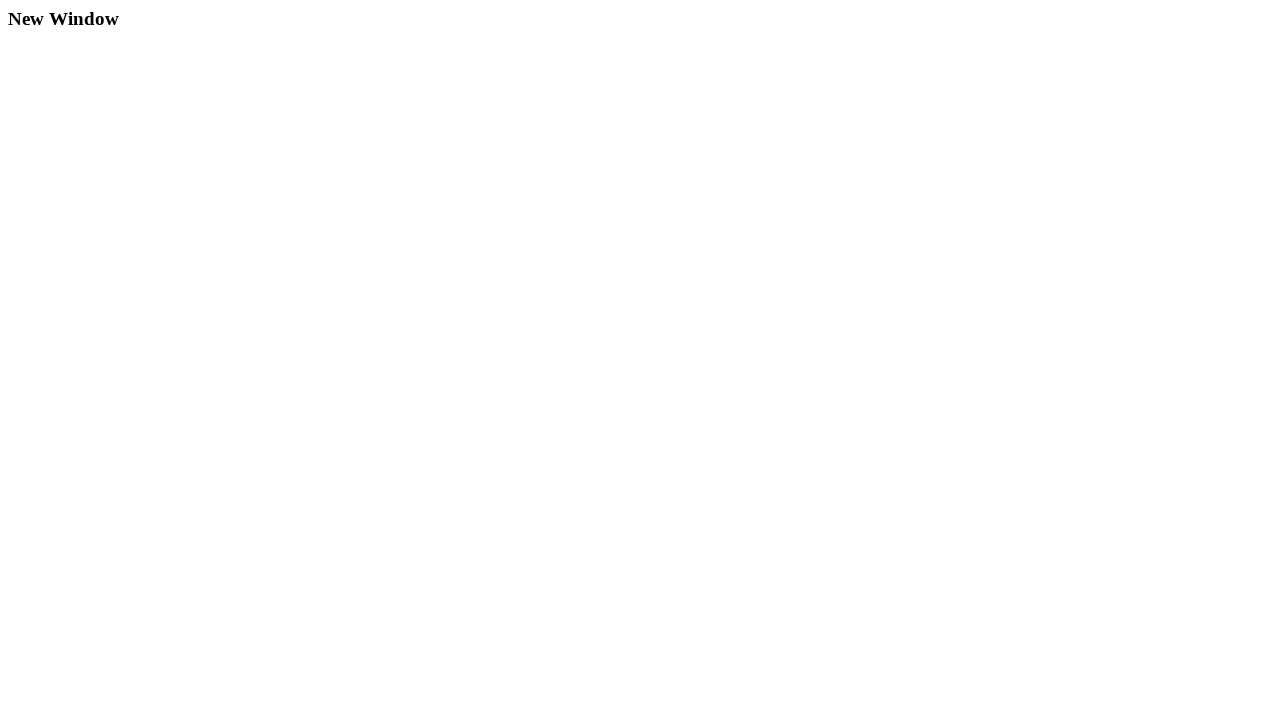

Verified new window title is 'New Window'
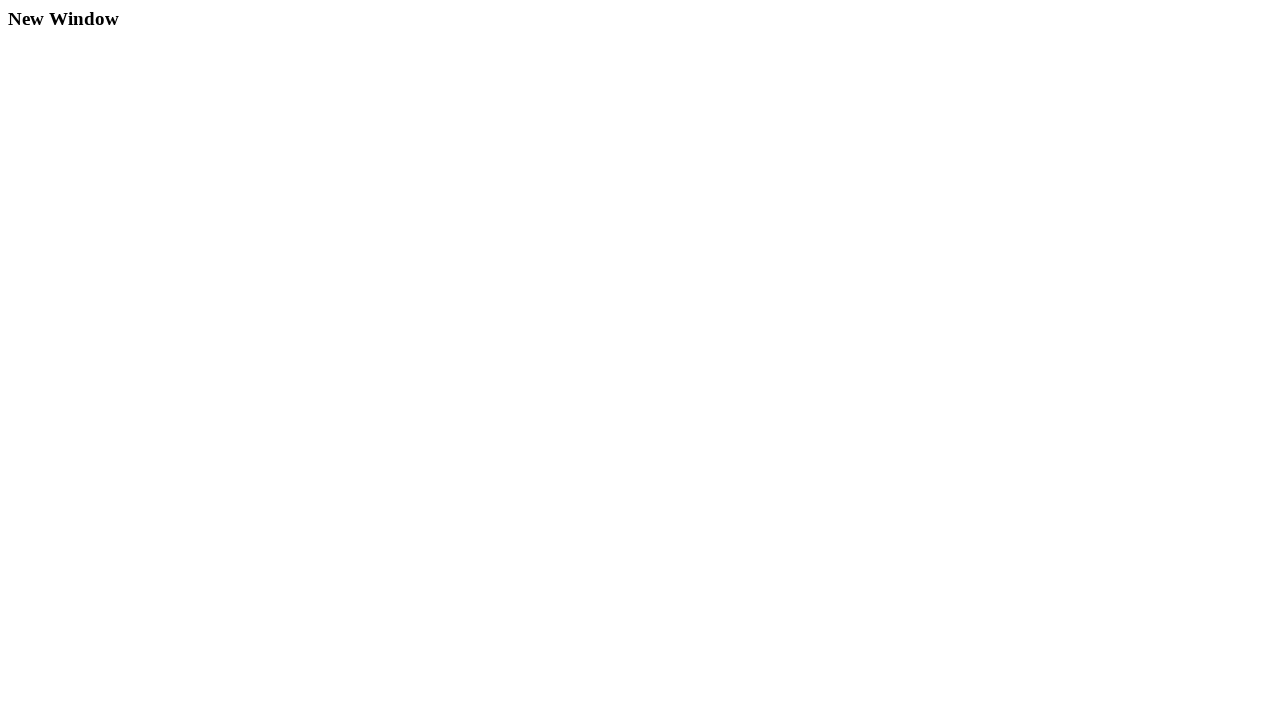

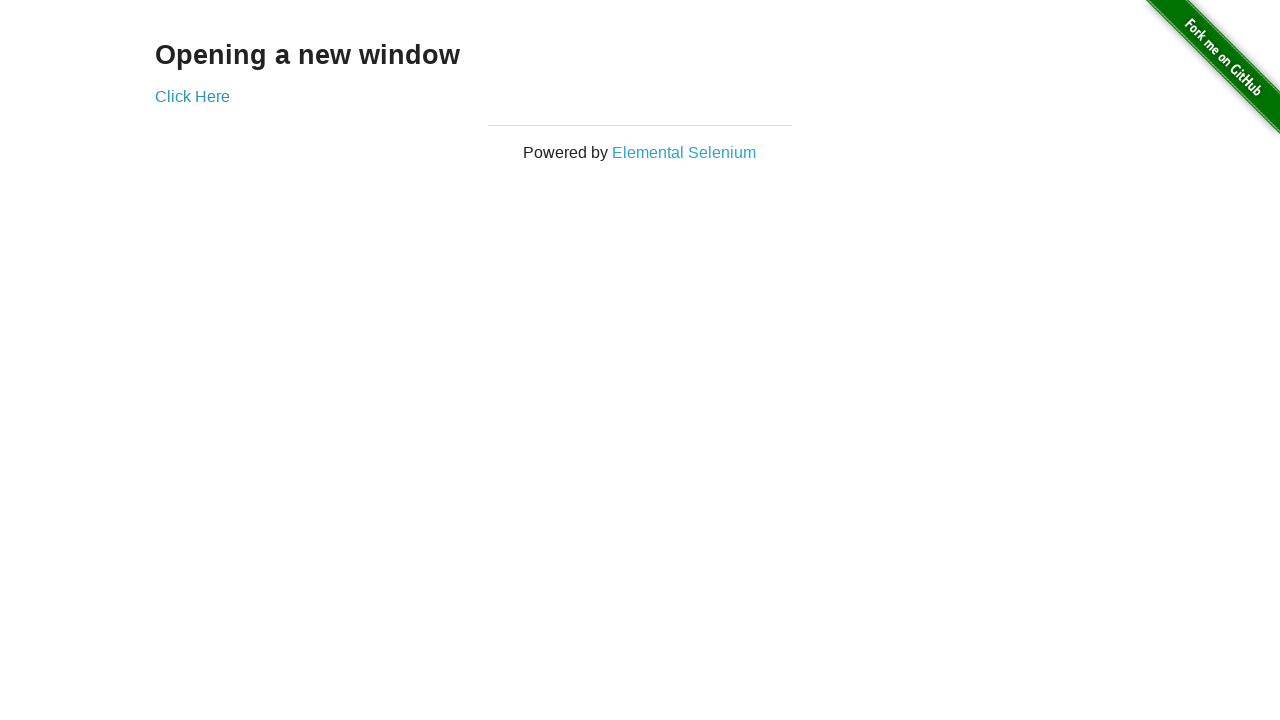